Tests clicking on the API button in the navigation bar on the WebdriverIO homepage

Starting URL: https://webdriver.io/

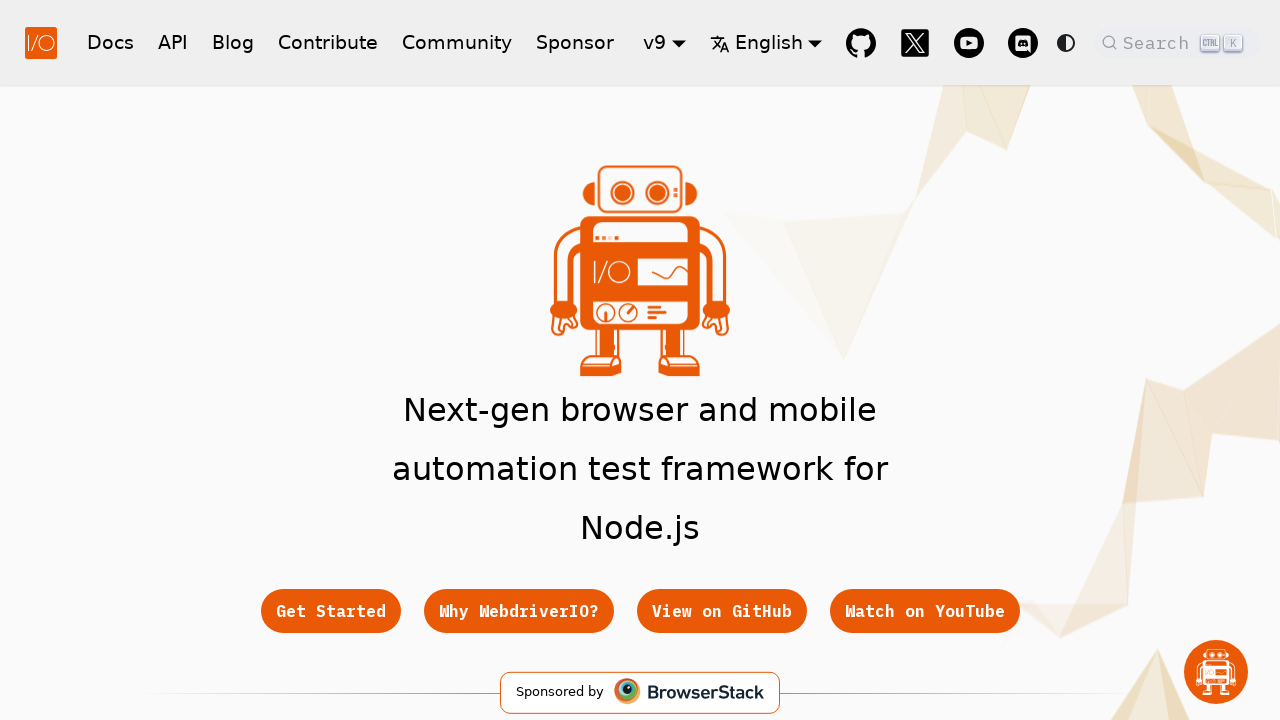

Clicked on the API button in the navigation bar at (173, 42) on nav [href="/docs/api"]
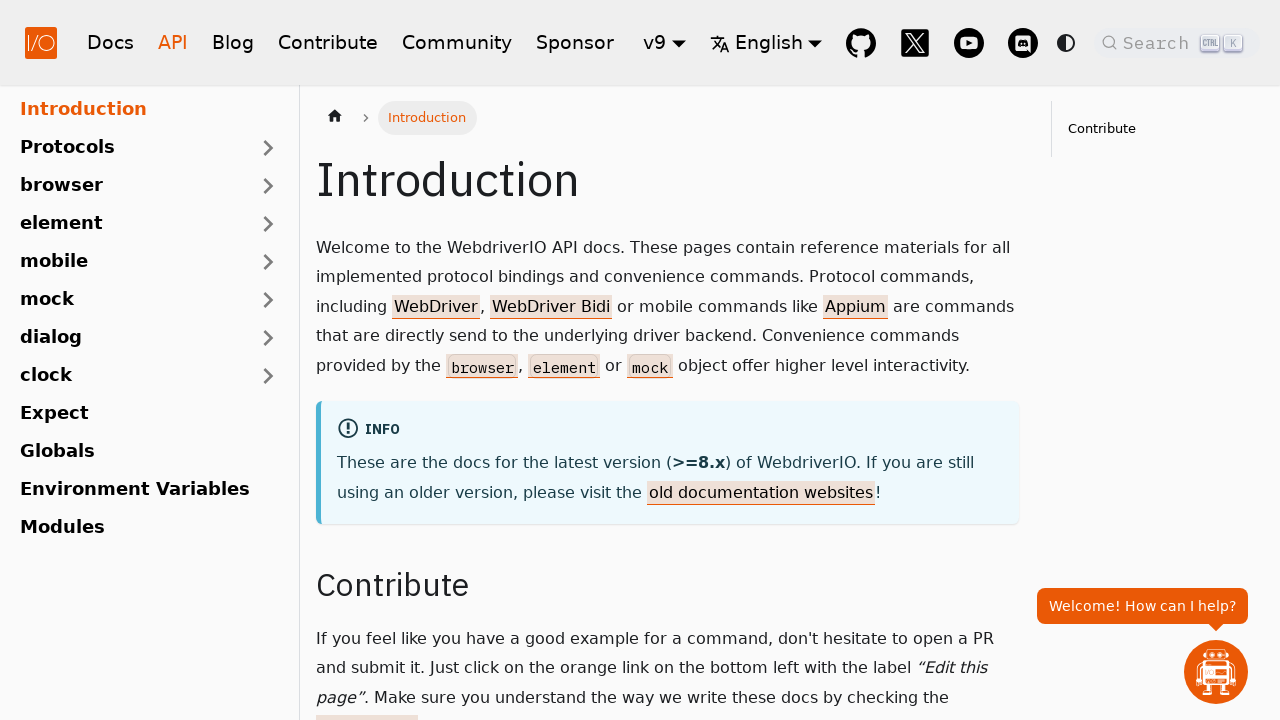

Waited for network to become idle after navigation
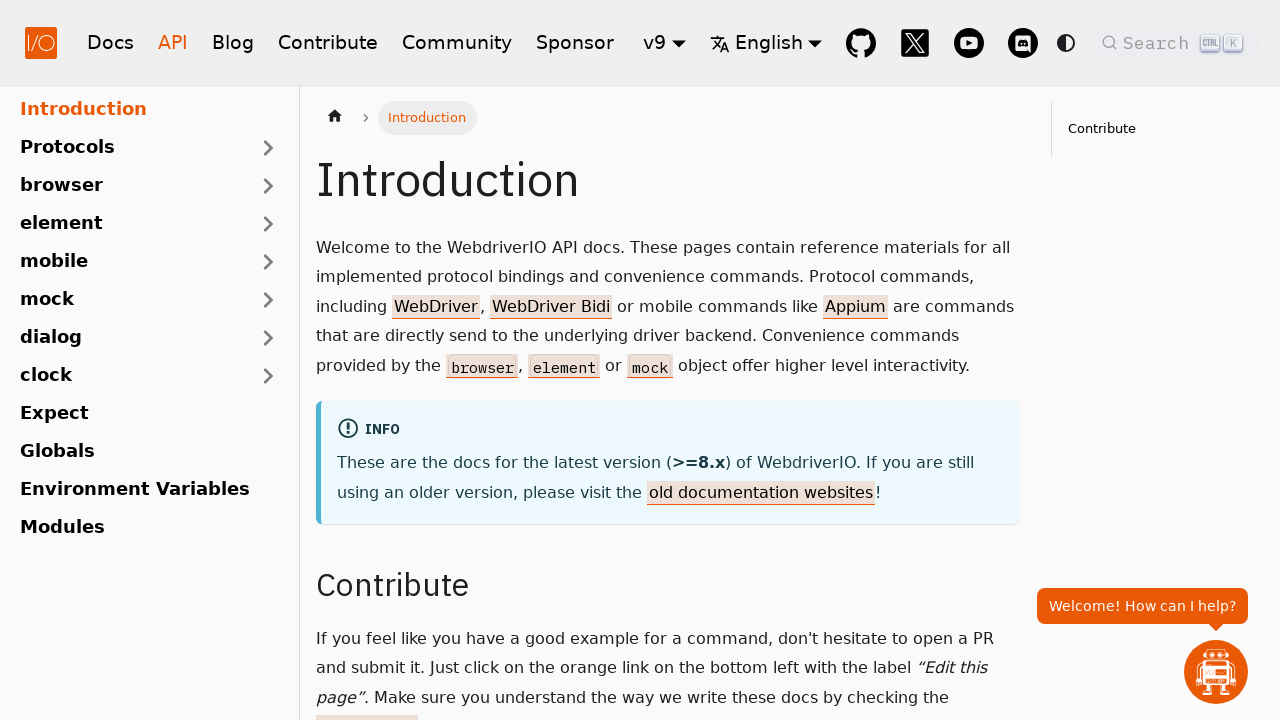

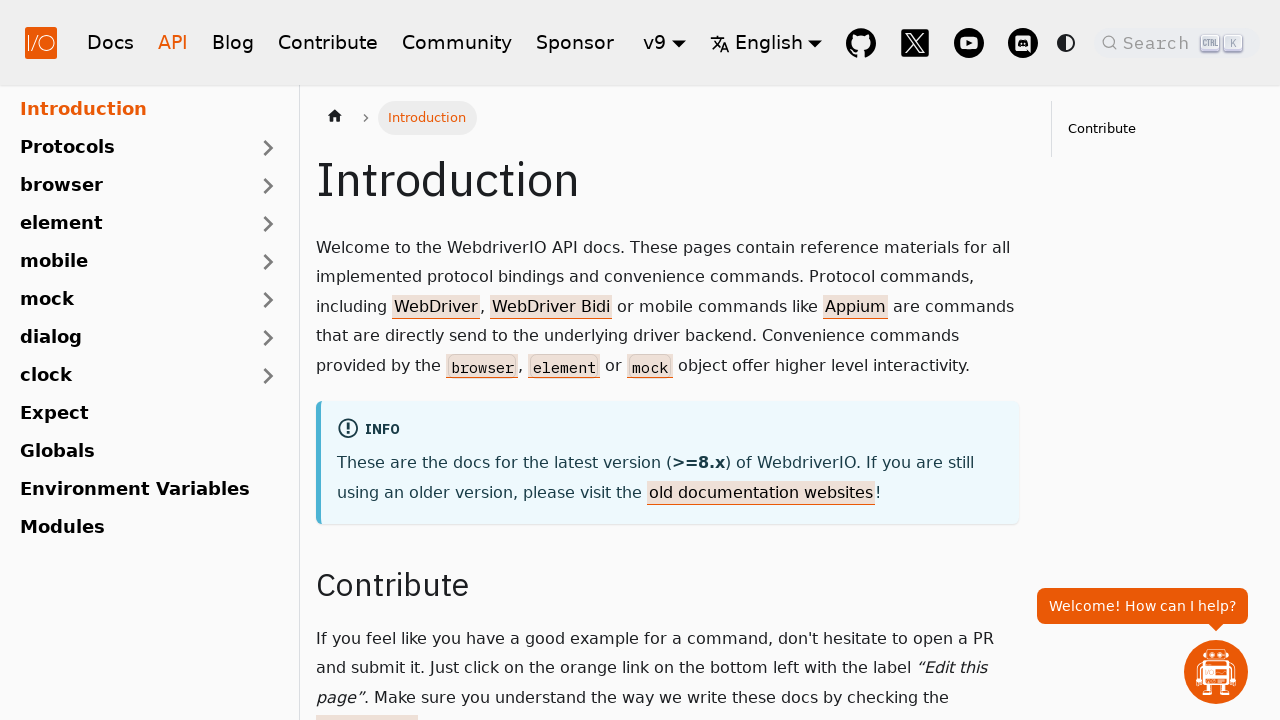